Tests input form validation and submission by first triggering validation error, then filling all fields and submitting successfully

Starting URL: https://www.lambdatest.com/selenium-playground

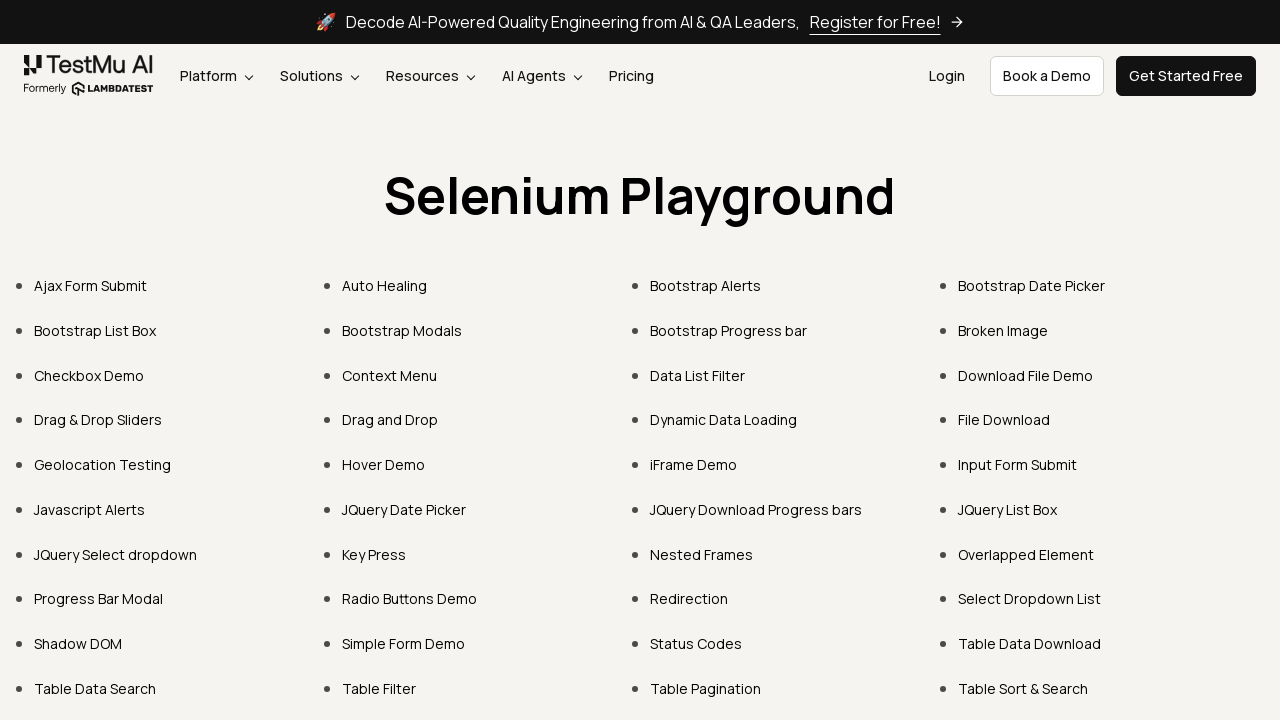

Clicked 'Input Form Submit' link at (1018, 464) on a:text('Input Form Submit')
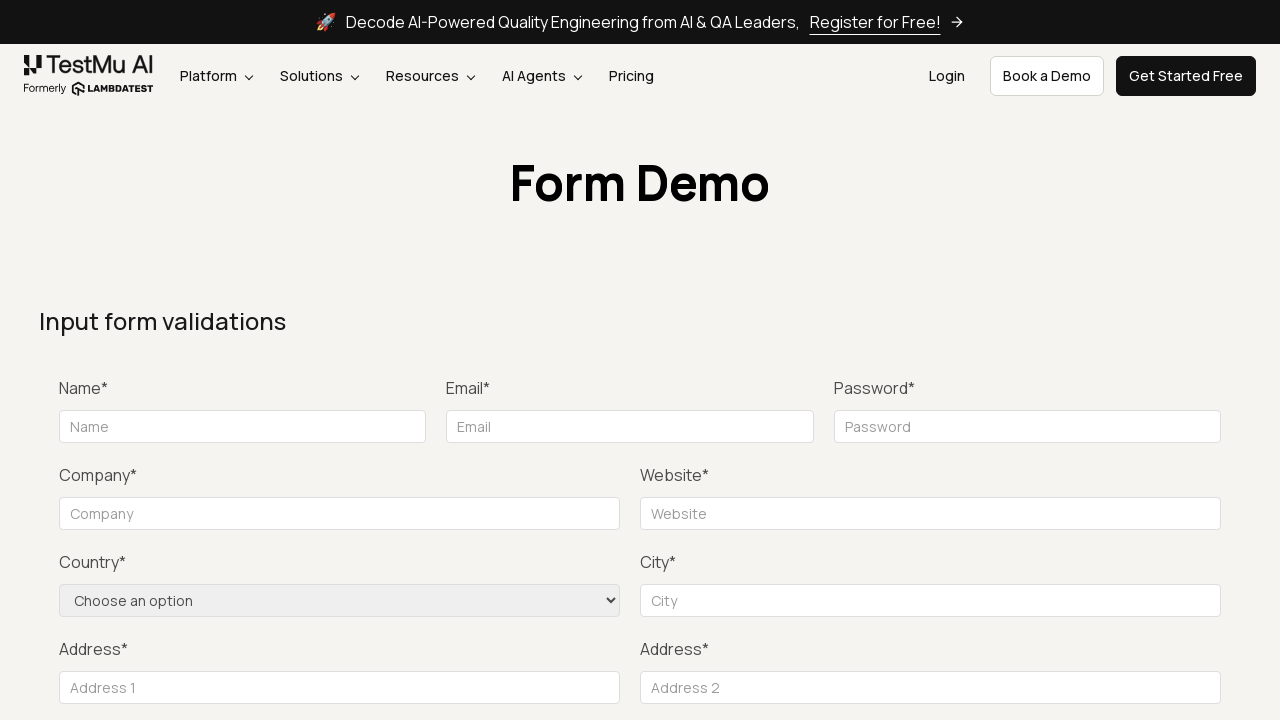

Clicked Submit button without filling any fields to trigger validation error at (1131, 360) on button:text('Submit')
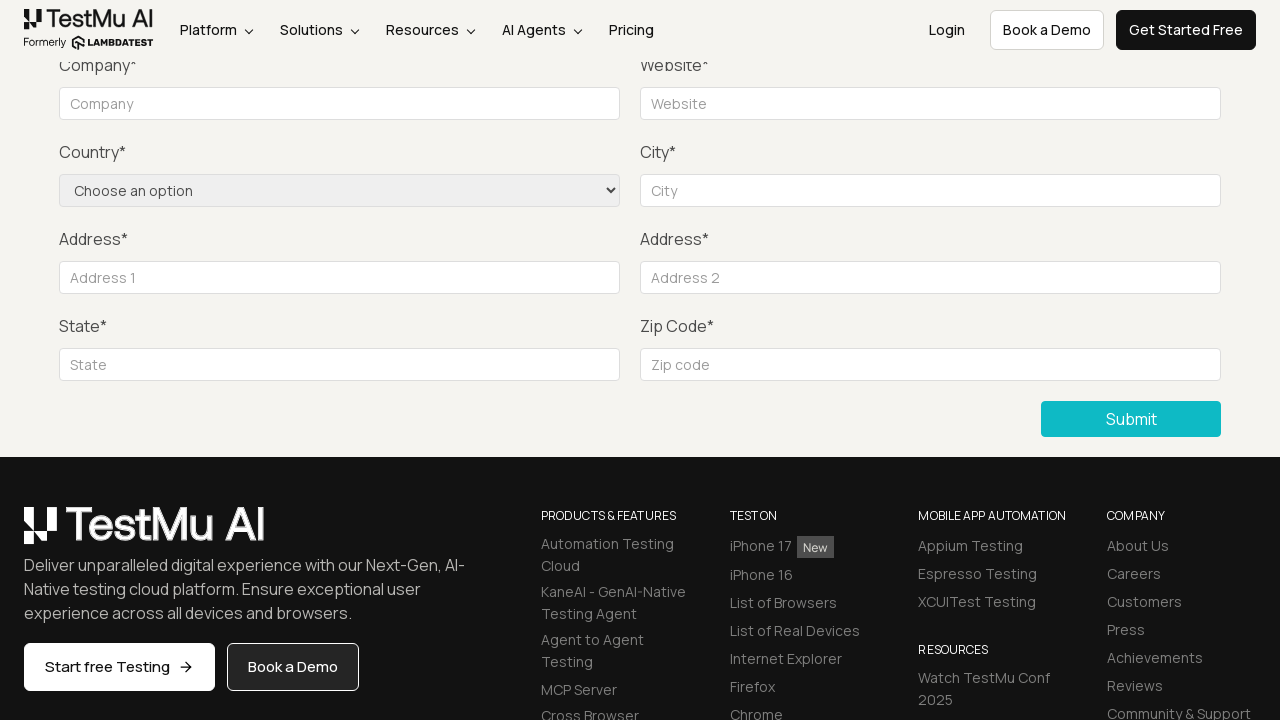

Filled 'name' field with 'Ramya' on input[name='name']
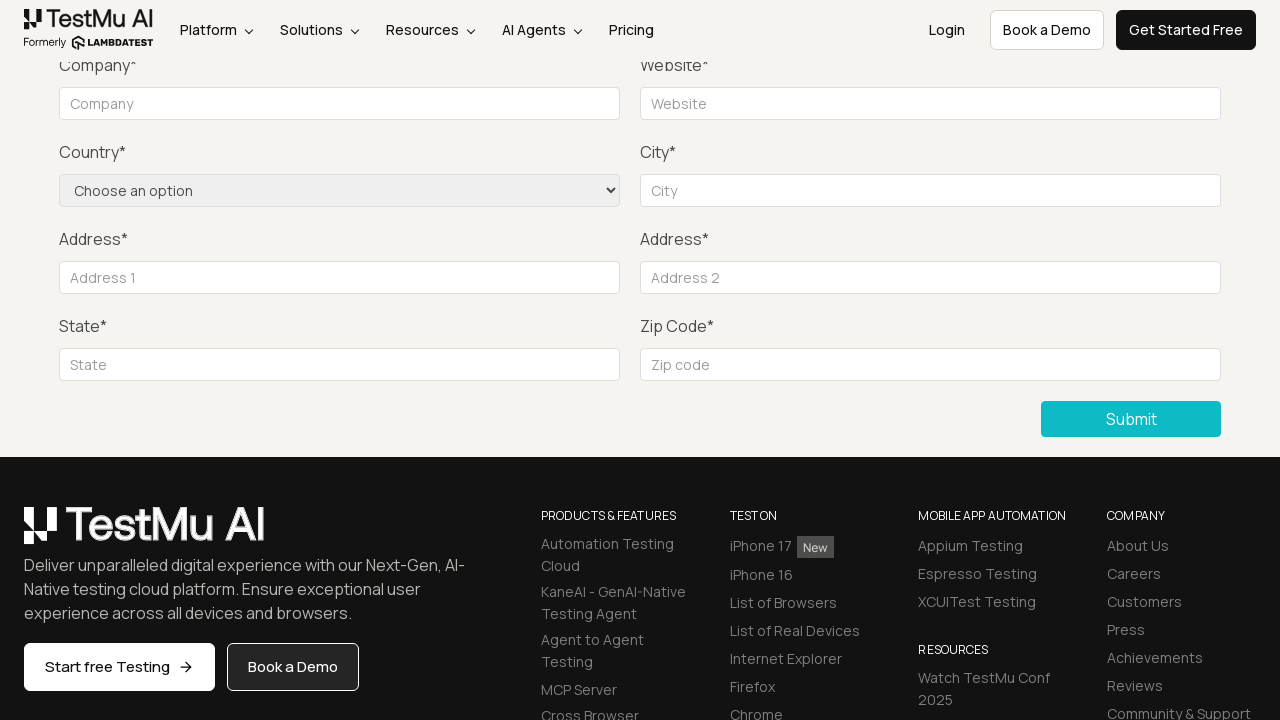

Filled 'email' field with 'ramya@example.com' on #inputEmail4
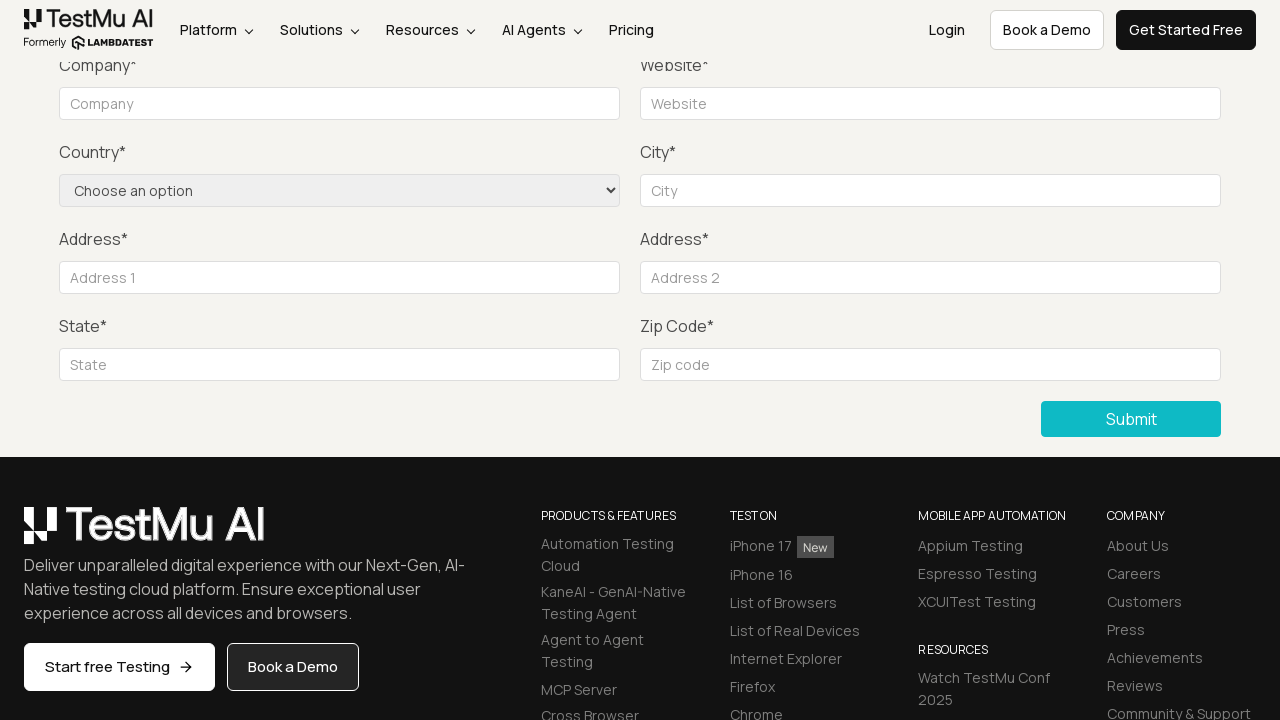

Filled 'password' field with 'Ramyasree@12345' on #inputPassword4
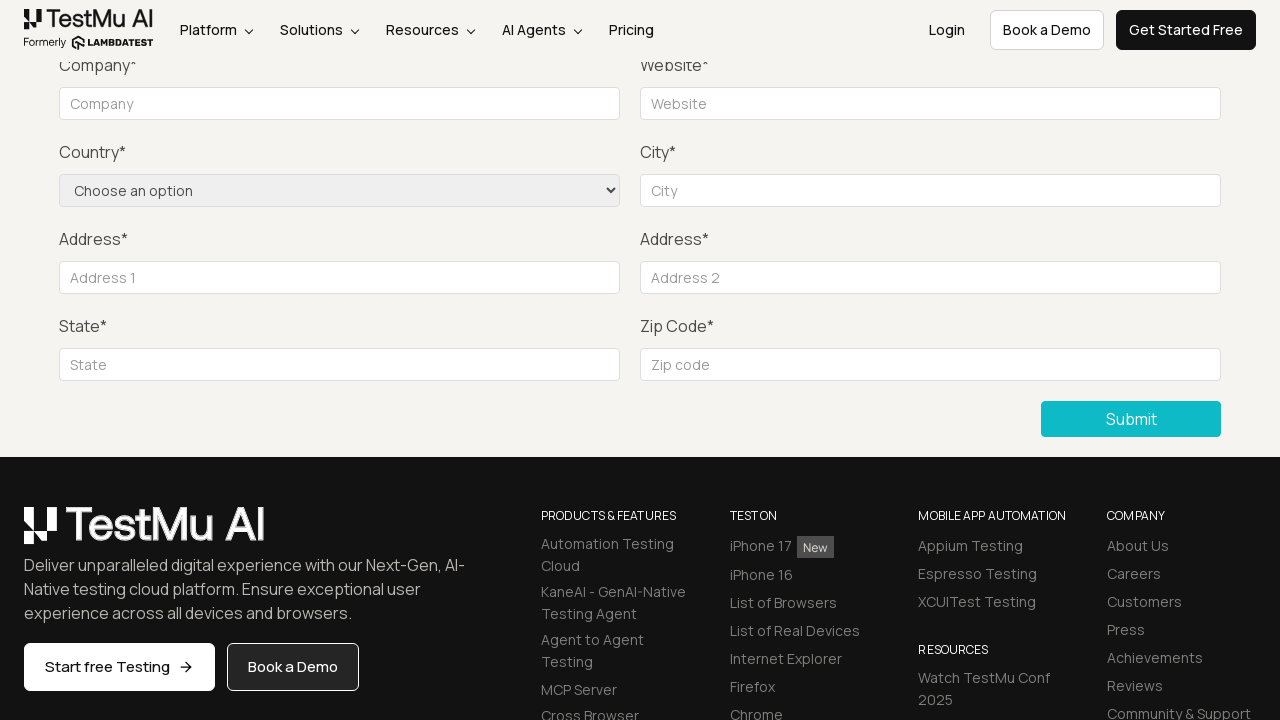

Filled 'company' field with 'persistent' on #company
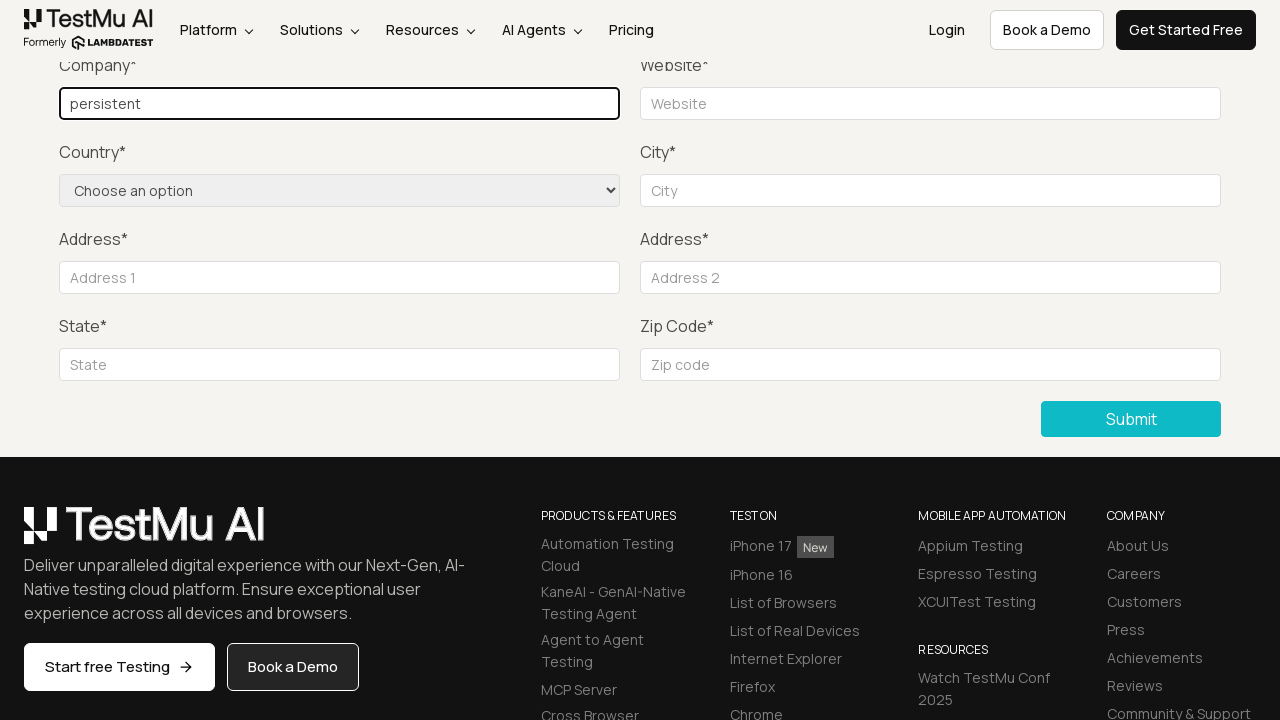

Filled 'websitename' field with 'www.persistentsystems.com' on #websitename
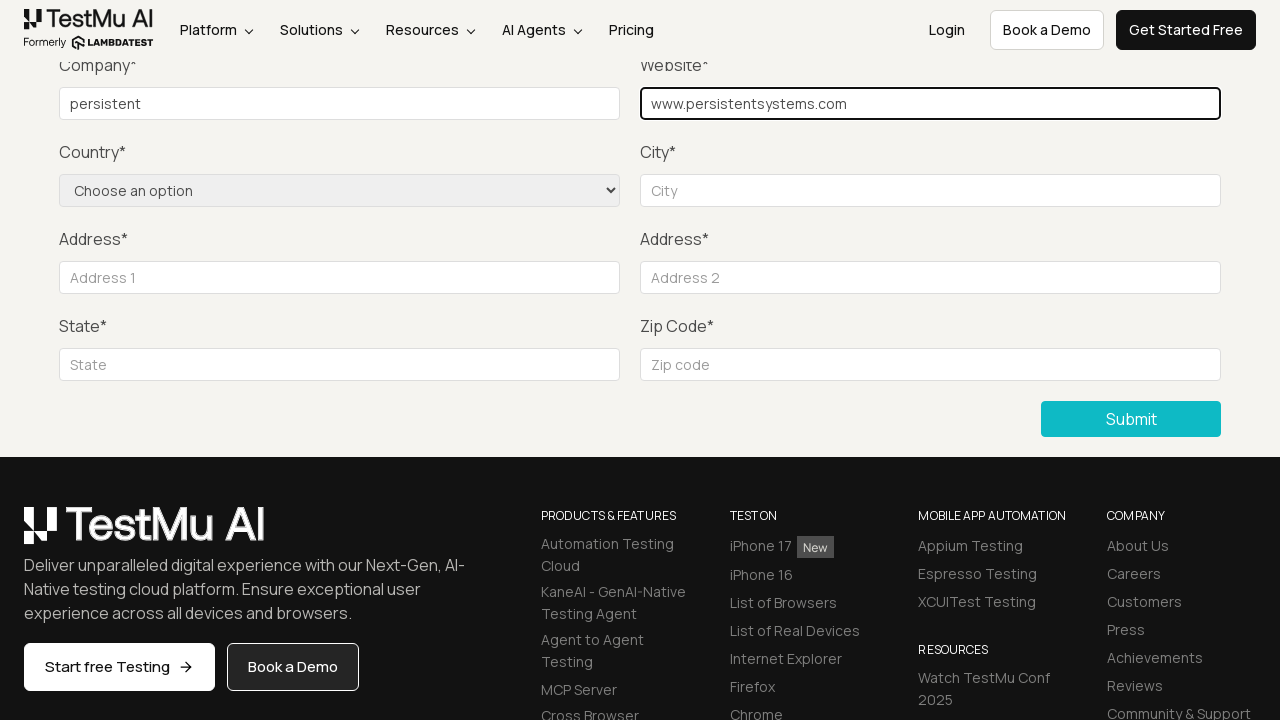

Filled 'city' field with 'united States' on input[name='city']
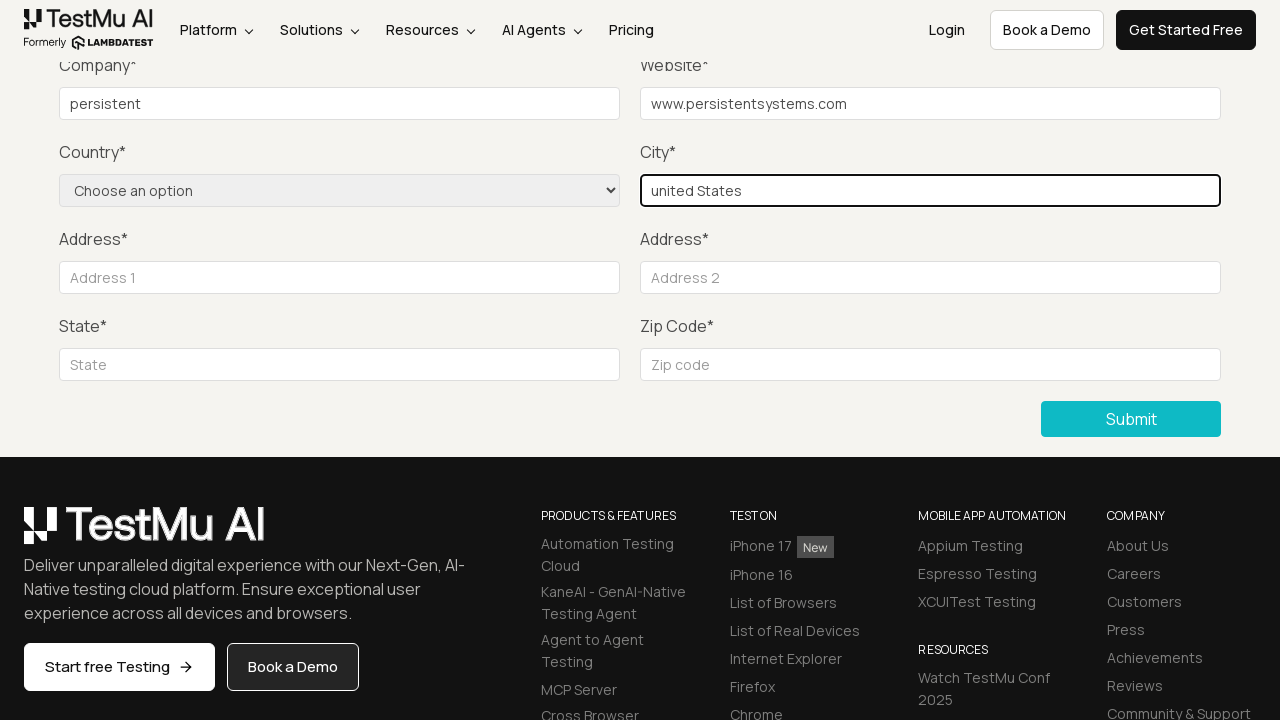

Filled 'address_line1' field with 'Street 1, House 123' on input[name='address_line1']
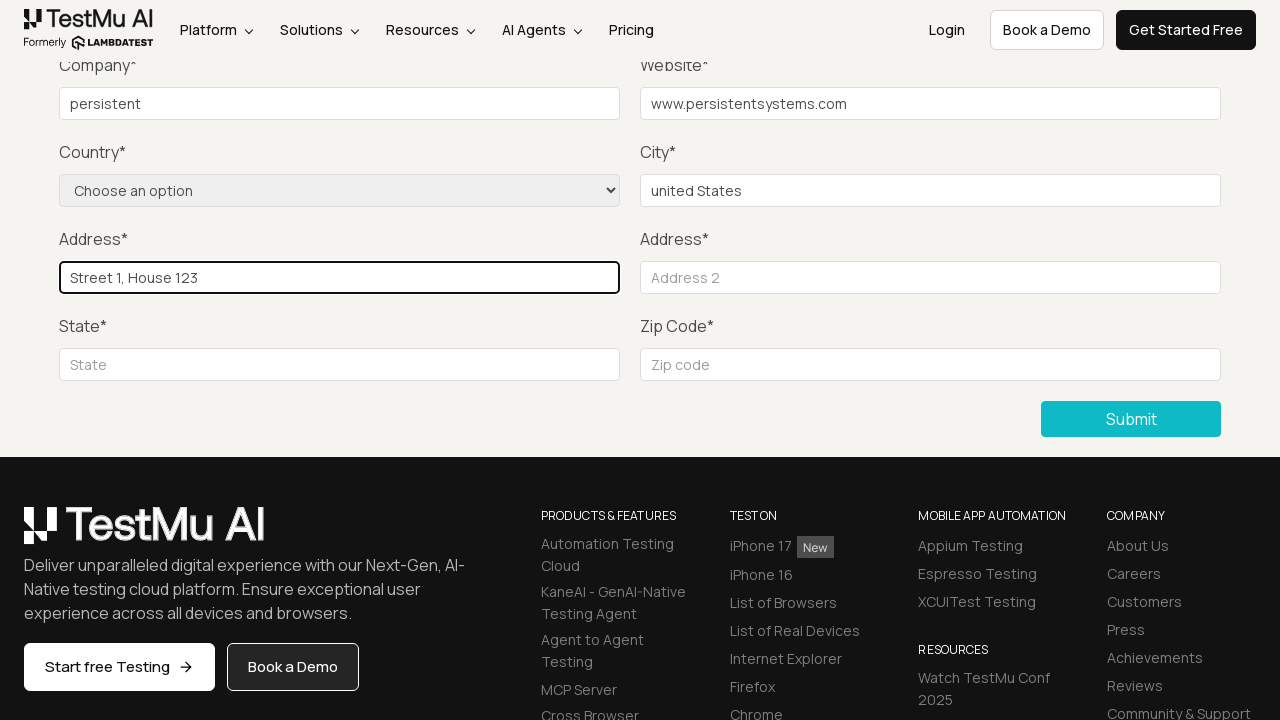

Filled 'address_line2' field with 'GL Street' on input[name='address_line2']
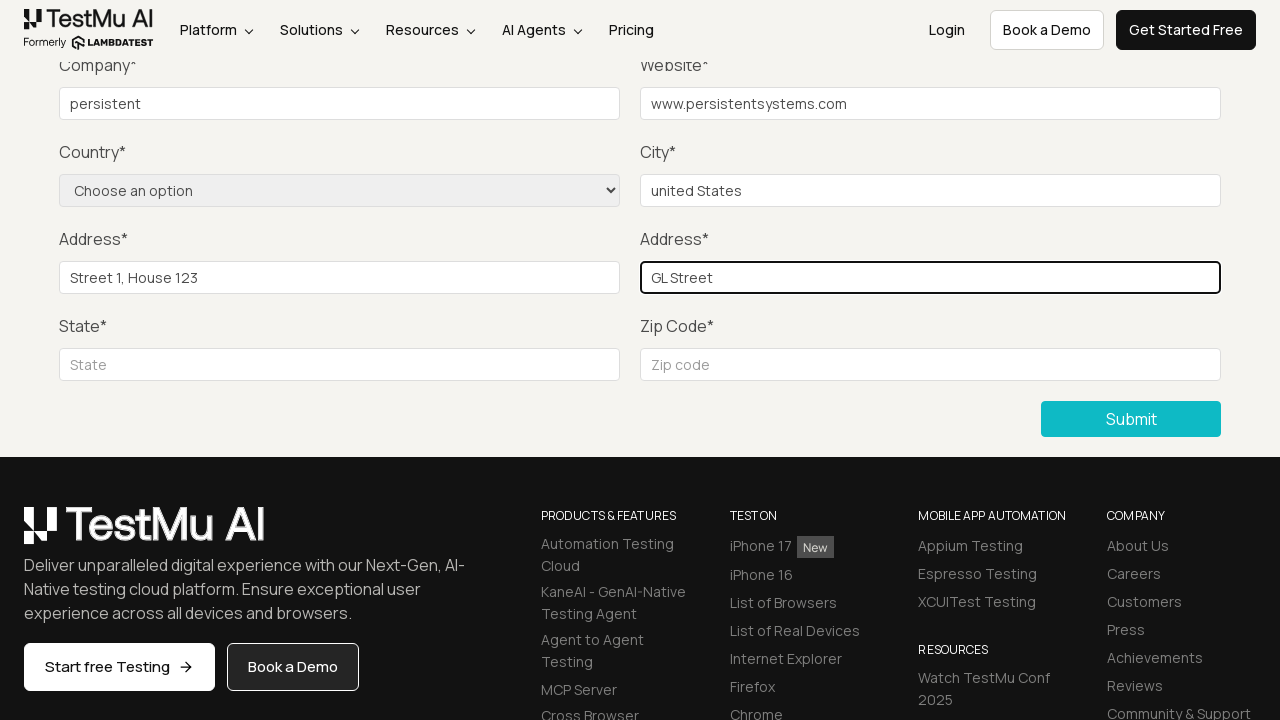

Filled 'state' field with 'Cali' on #inputState
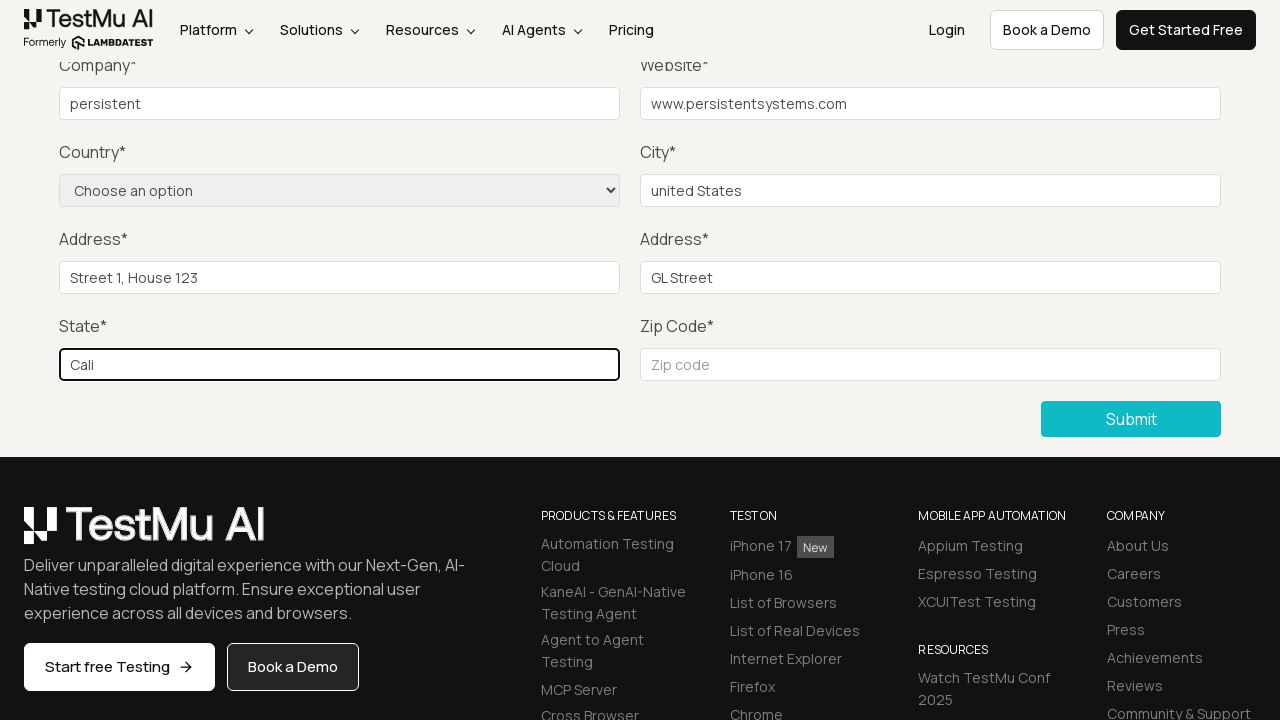

Filled 'zip' field with '123456' on #inputZip
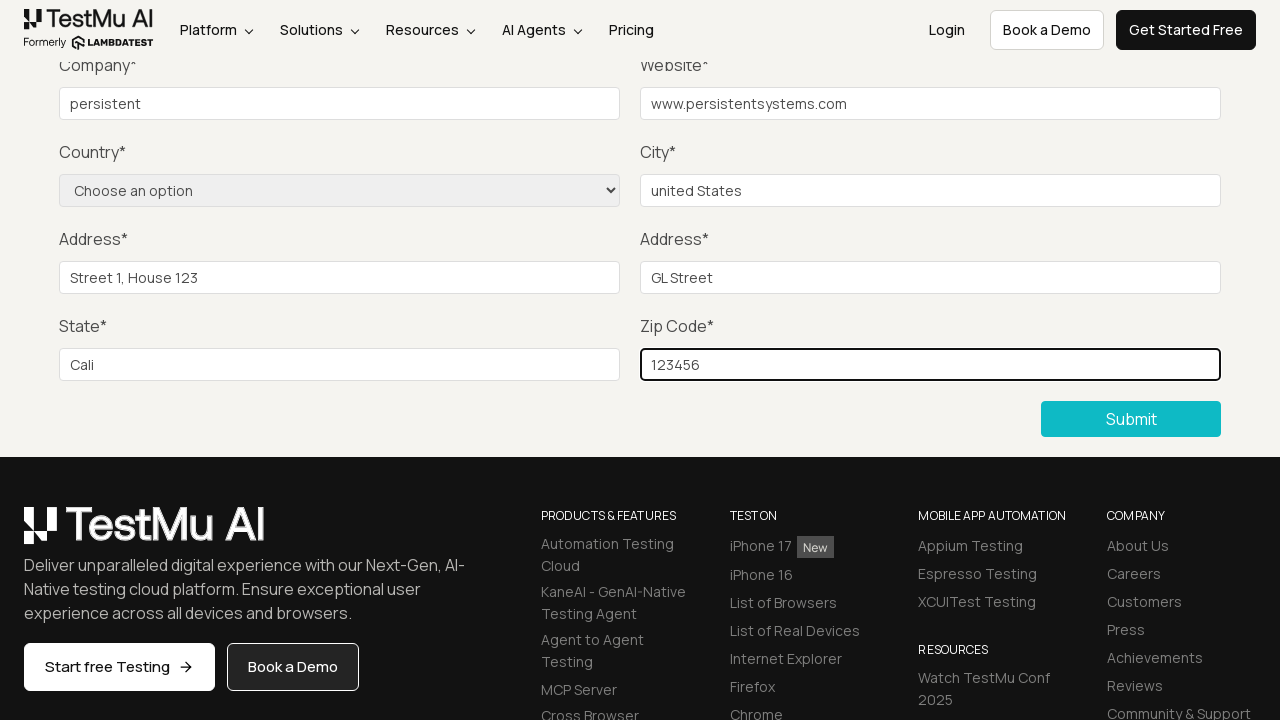

Selected 'United States' from country dropdown on select[name='country']
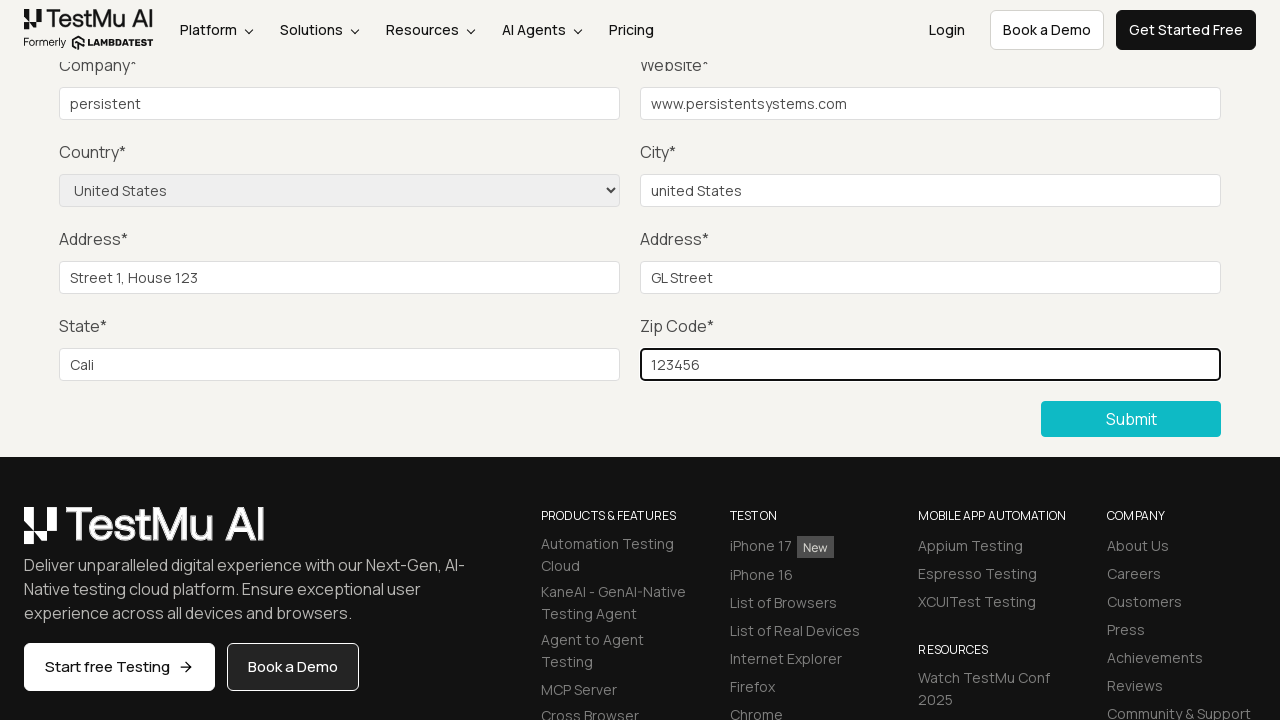

Clicked Submit button to submit the form at (1131, 419) on button:text('Submit')
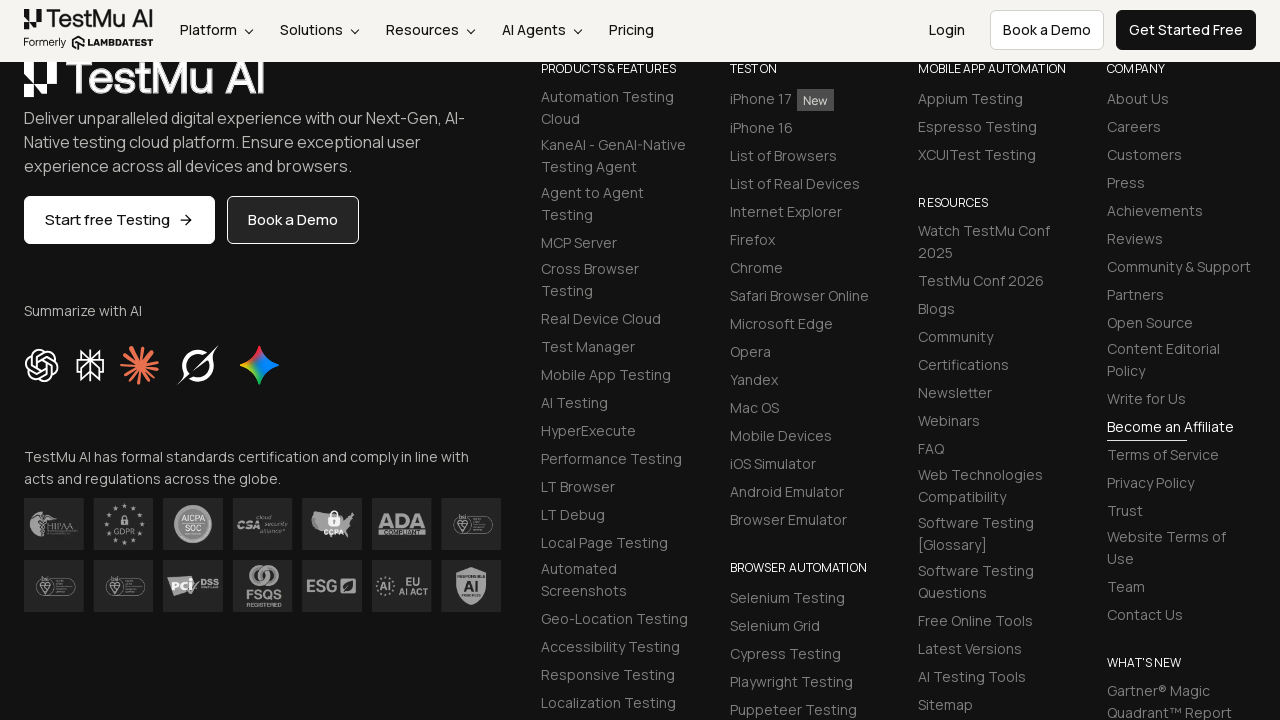

Retrieved success message from the page
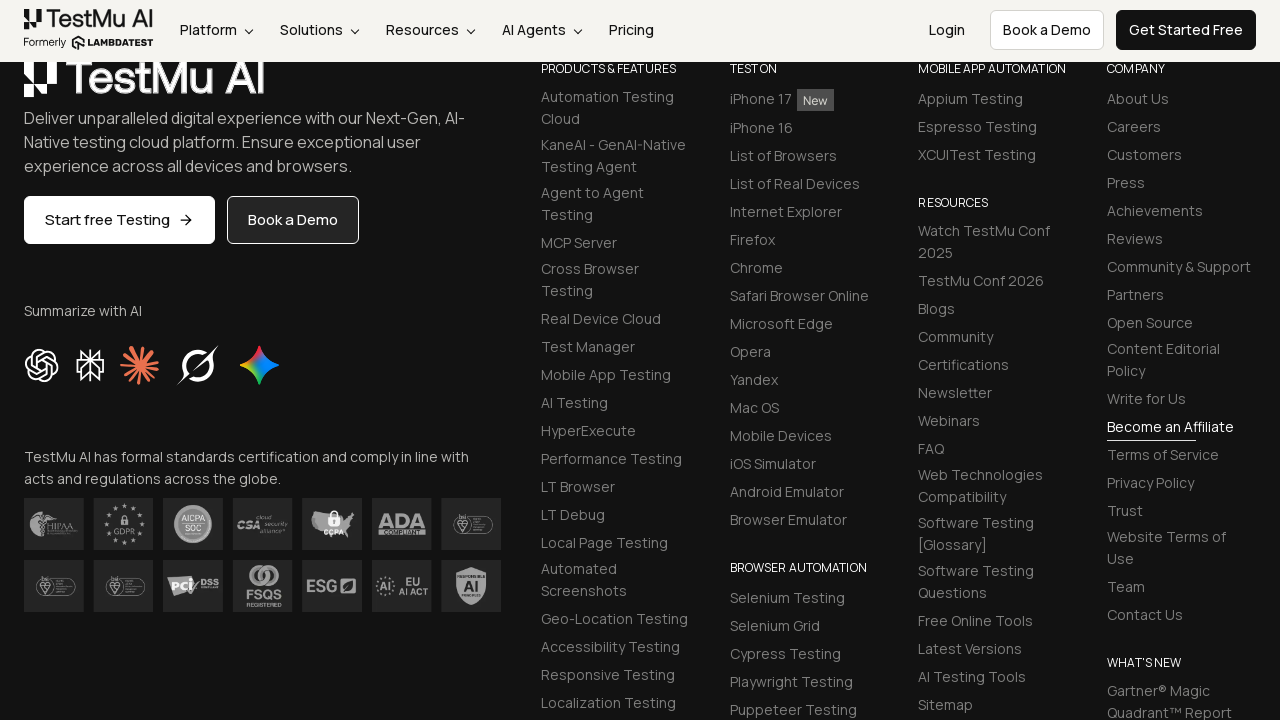

Verified success message: 'Thanks for contacting us, we will get back to you shortly.'
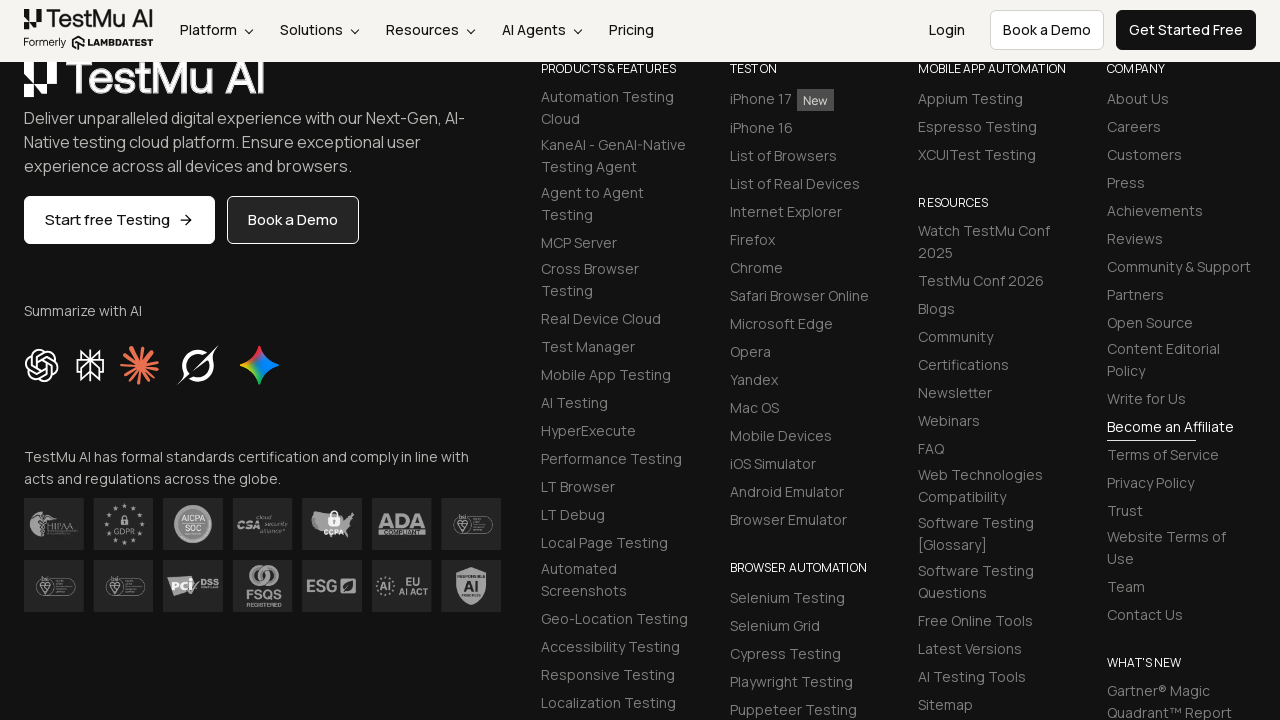

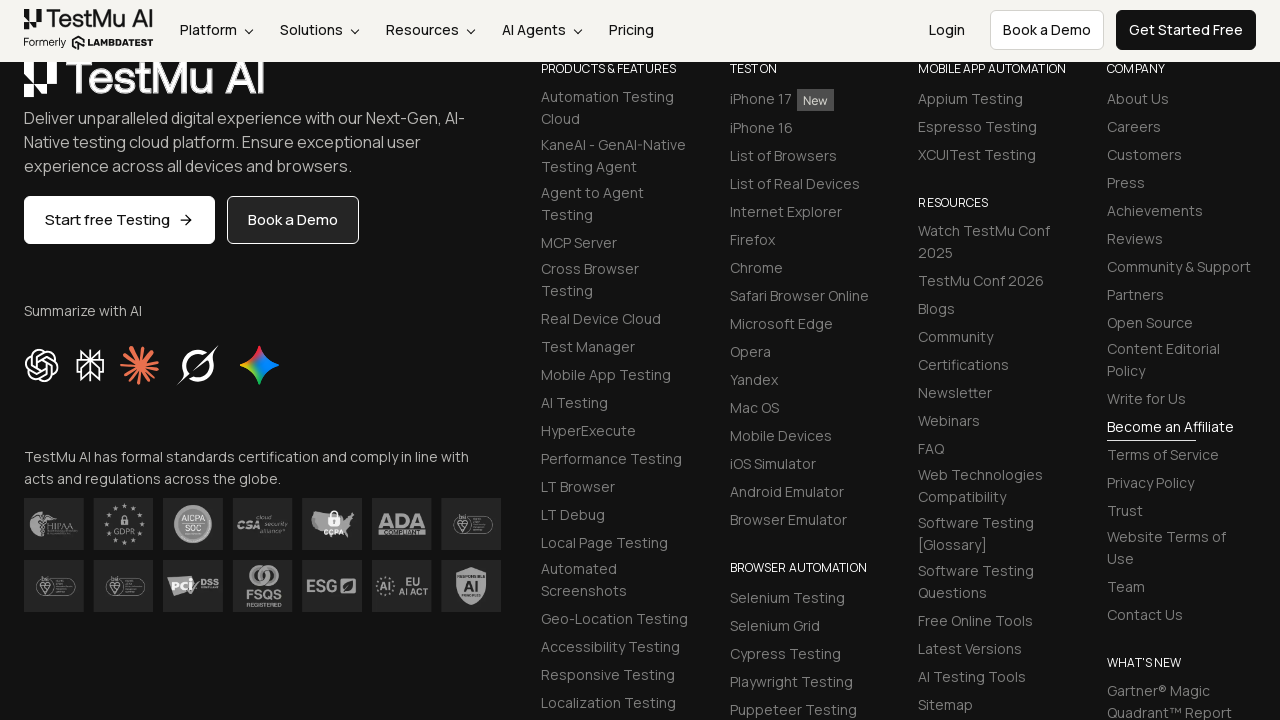